Tests scrolling to an element and filling form fields including name and date inputs

Starting URL: https://formy-project.herokuapp.com/scroll

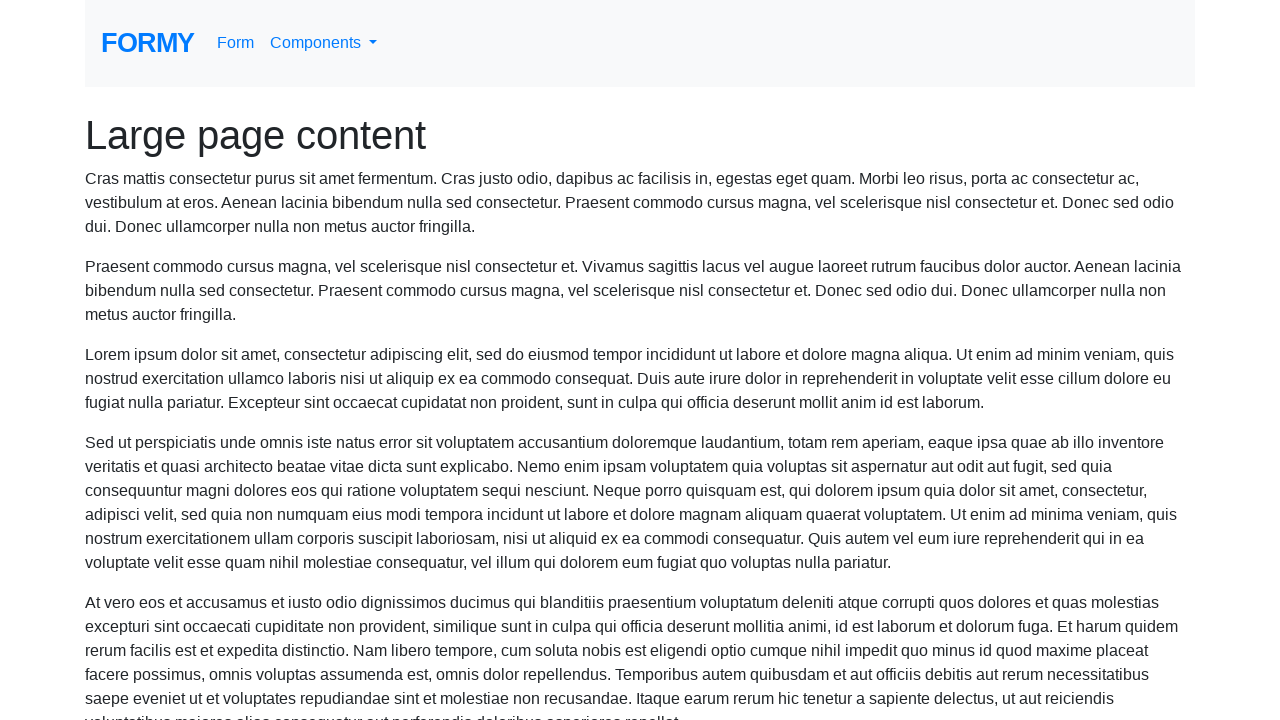

Located name field element
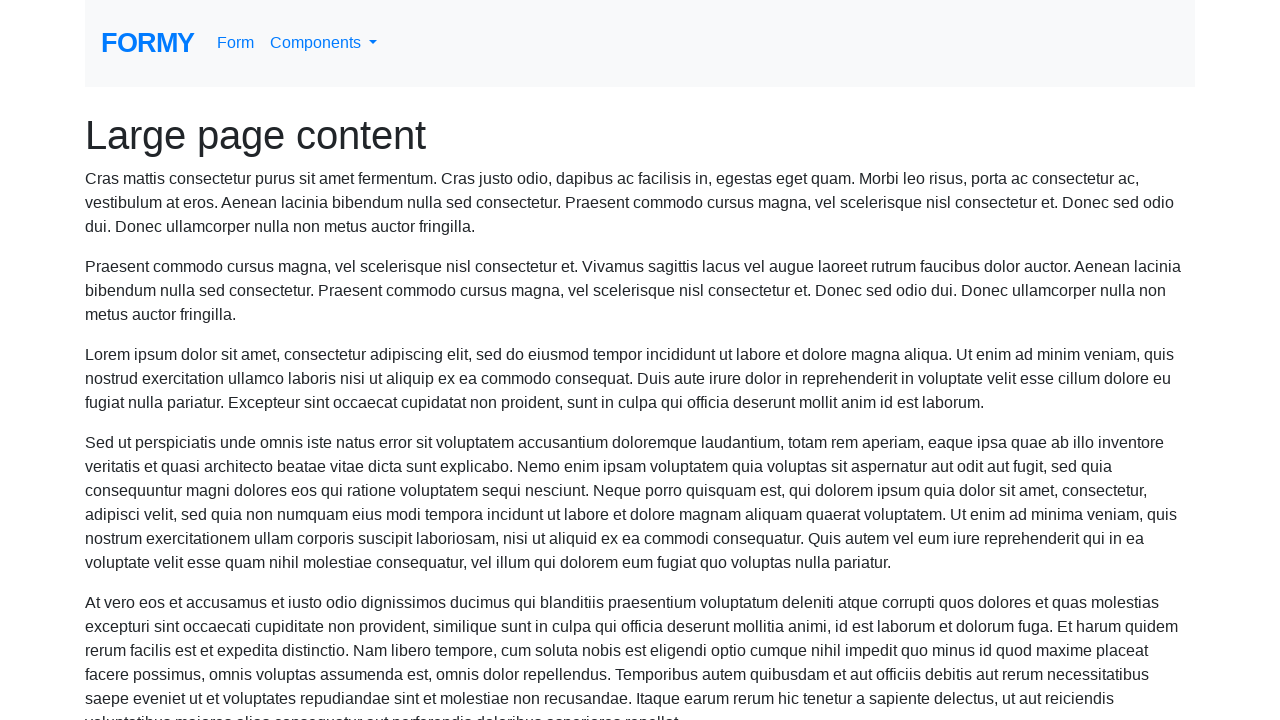

Scrolled to name field
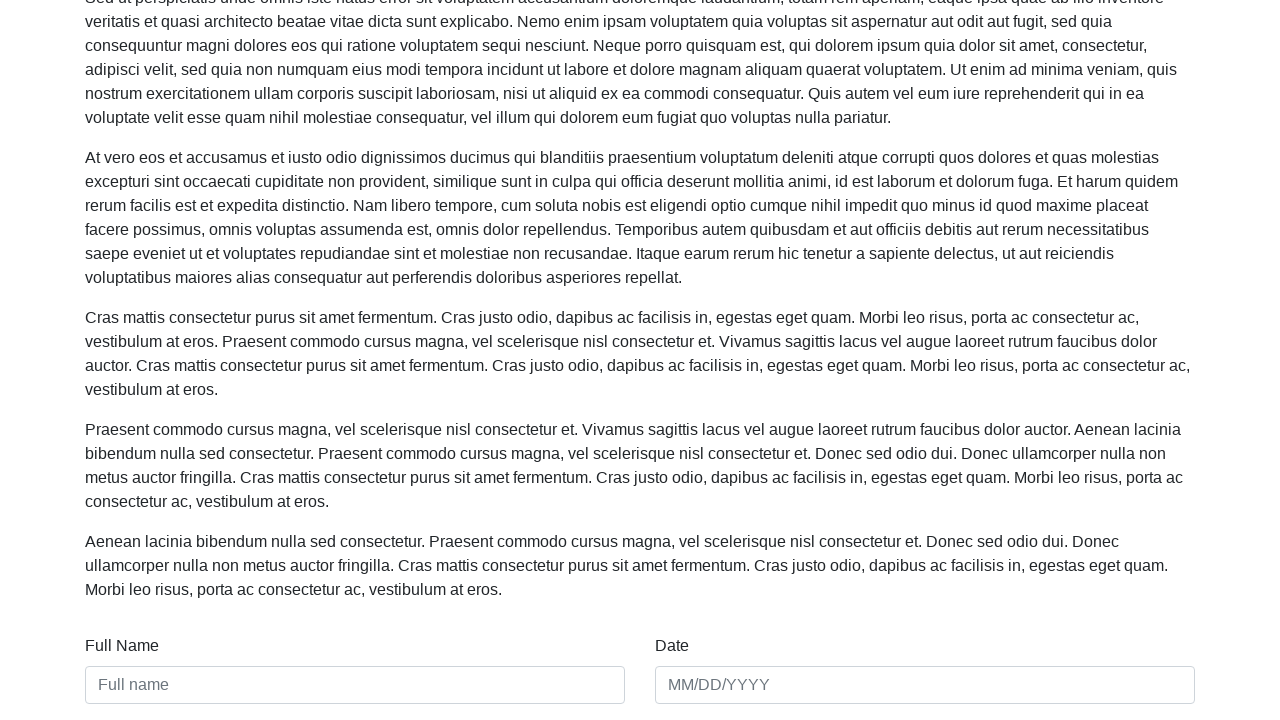

Filled name field with 'Meaghan Lewis' on #name
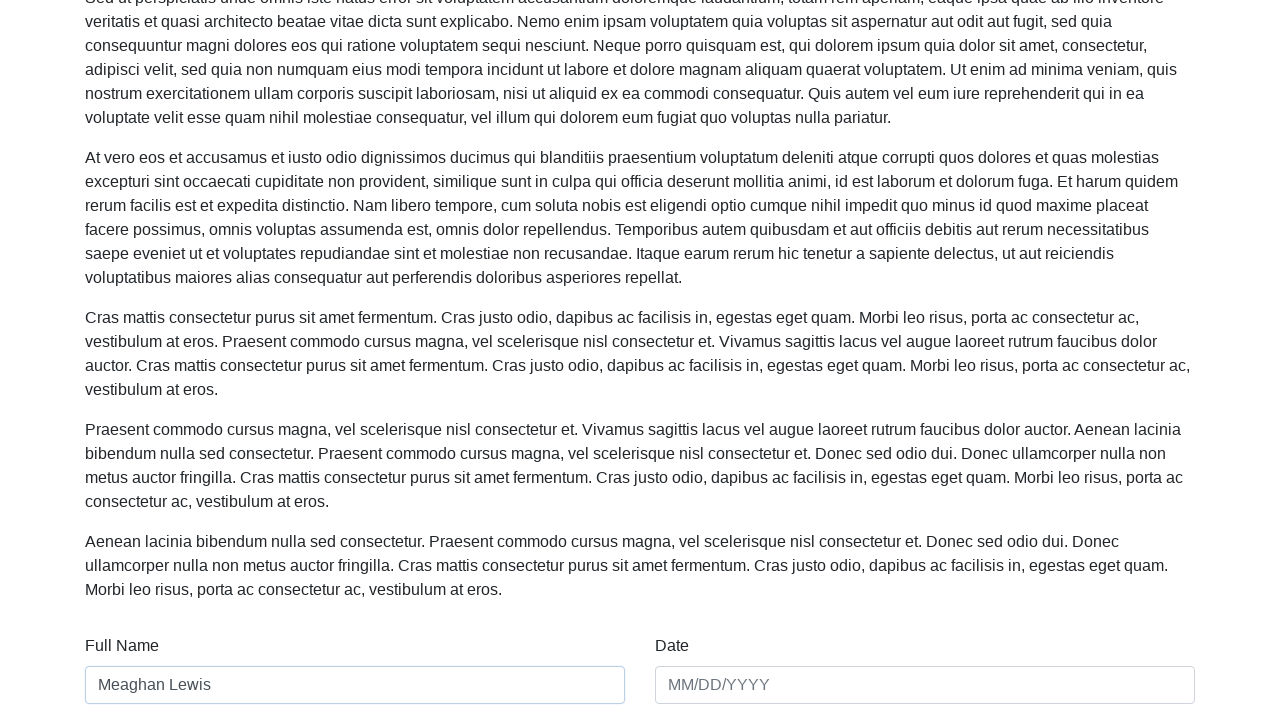

Filled date field with '01/01/2020' on #date
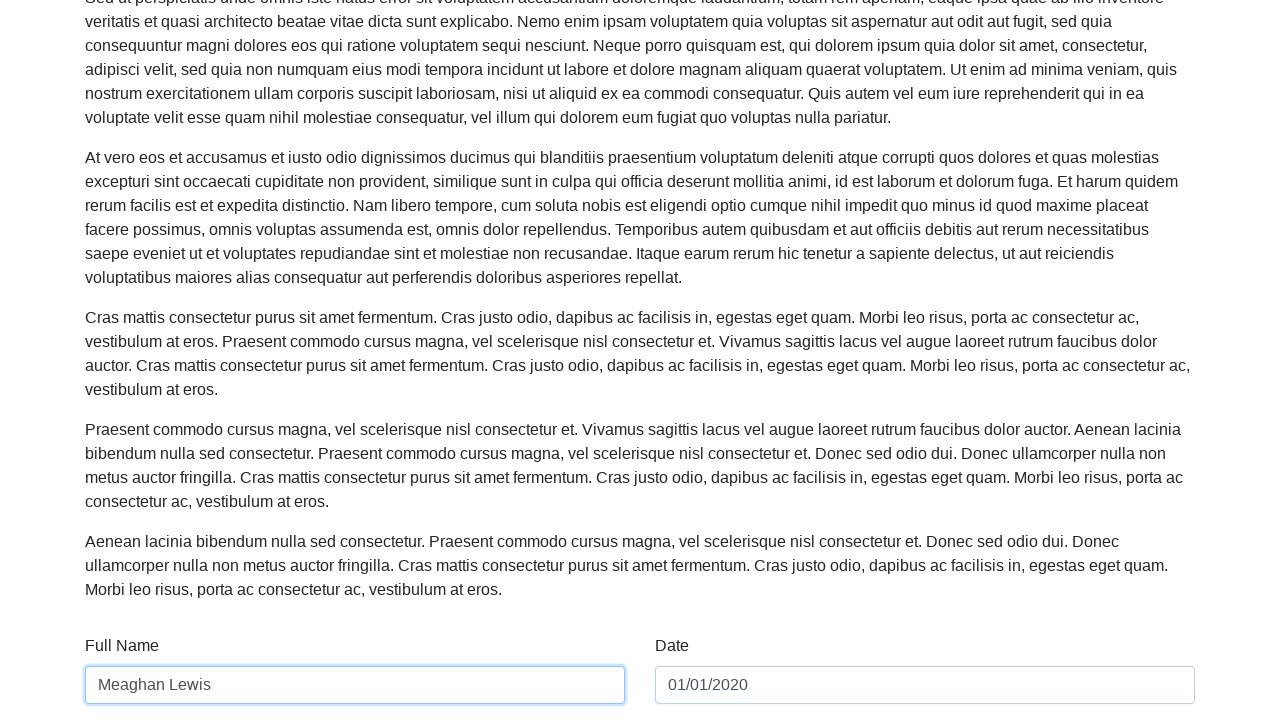

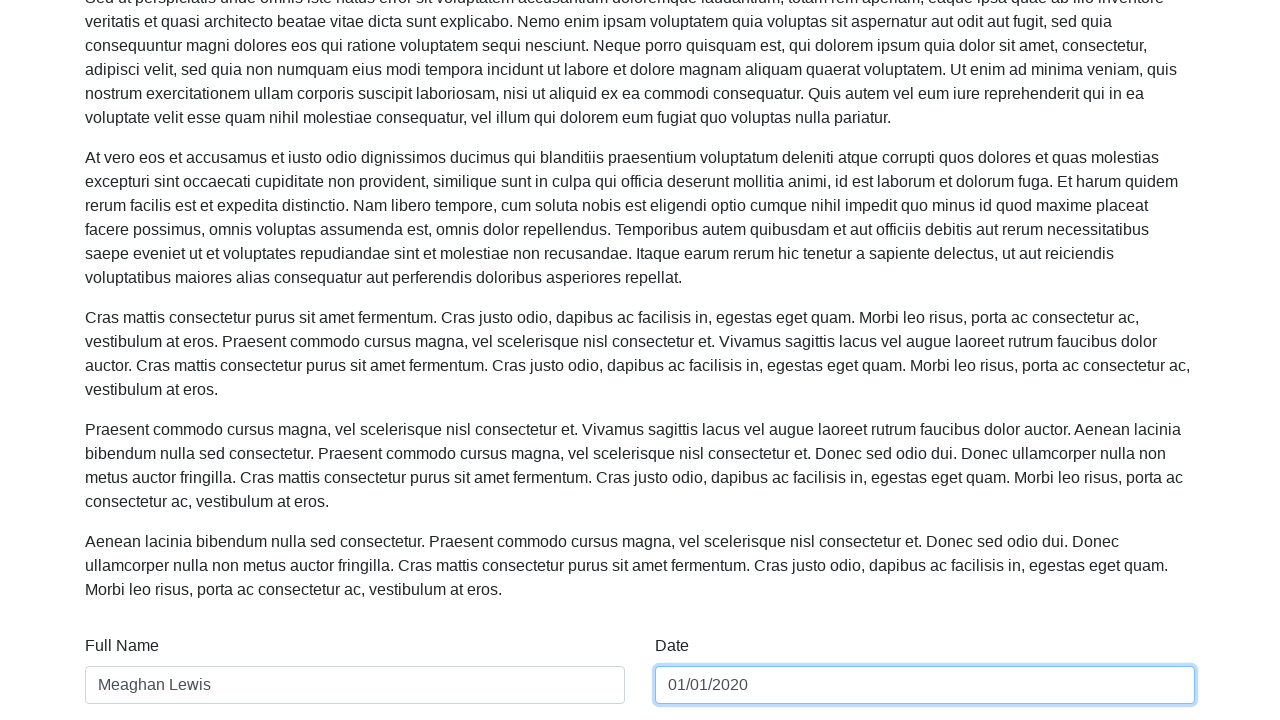